Tests URL context navigation by clicking on the Inputs link and verifying the URL changes correctly

Starting URL: https://the-internet.herokuapp.com

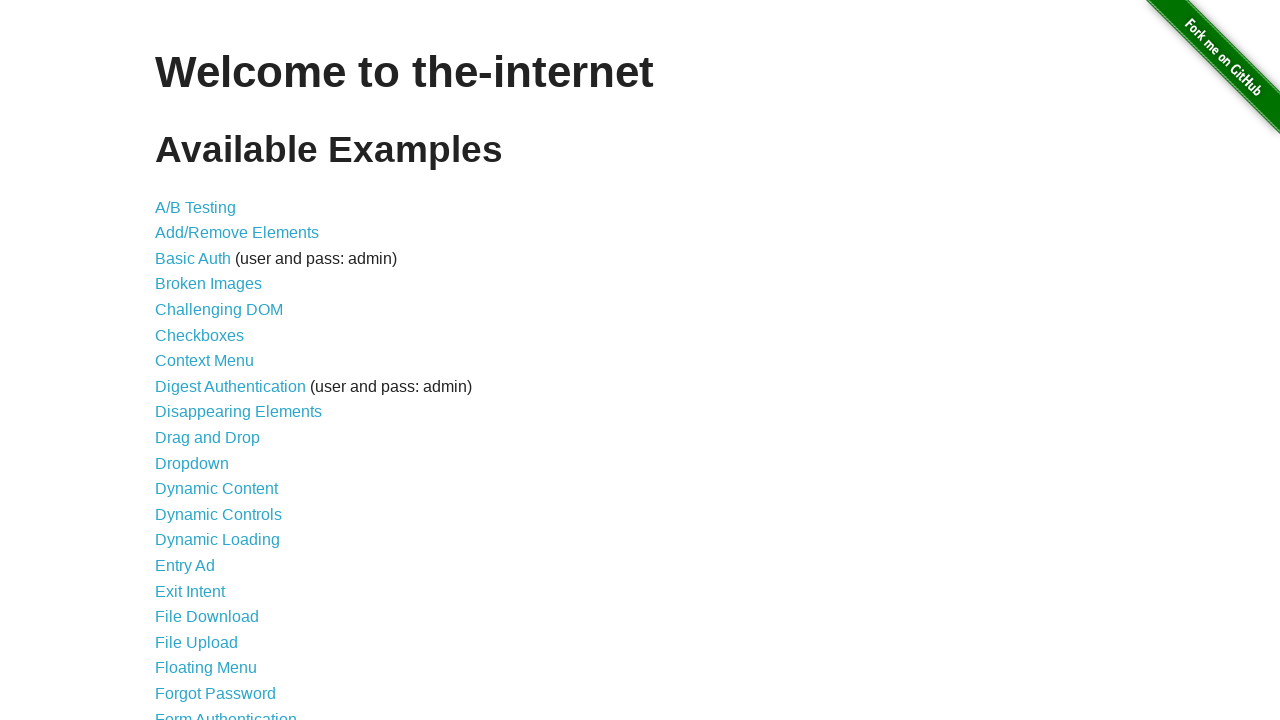

Clicked the Inputs link at (176, 361) on text=Inputs
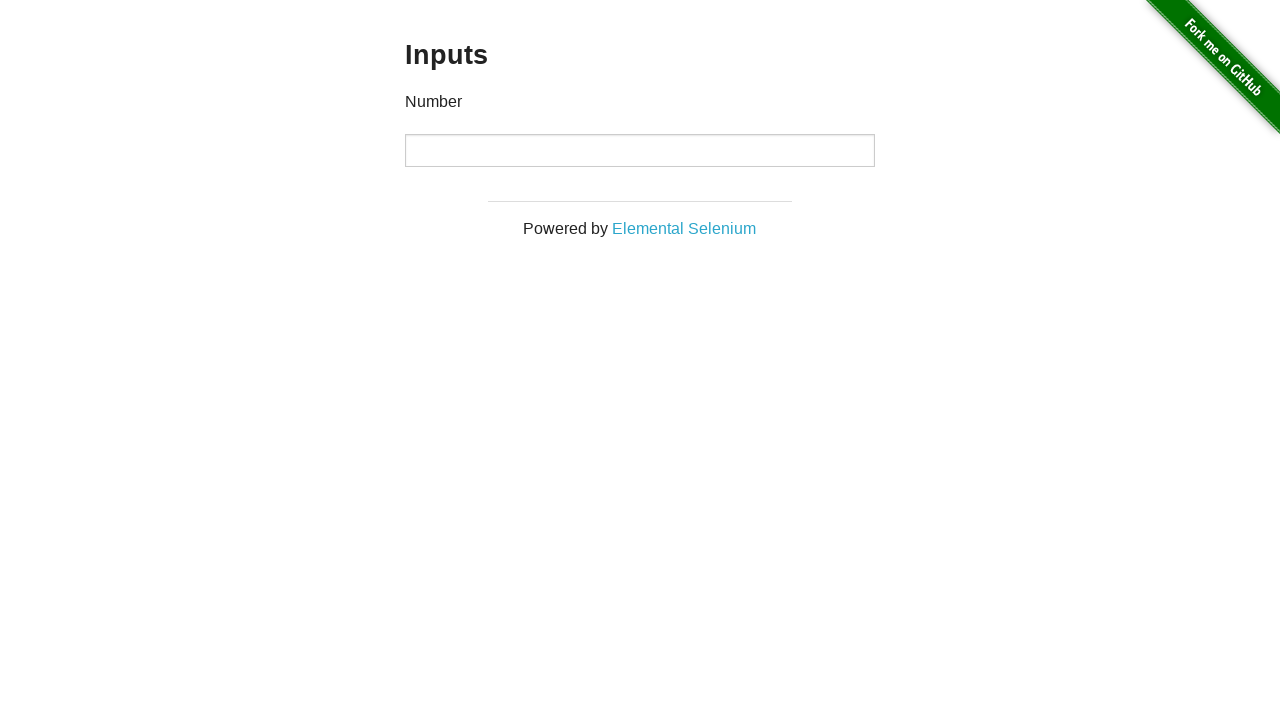

Verified URL contains '/inputs' path
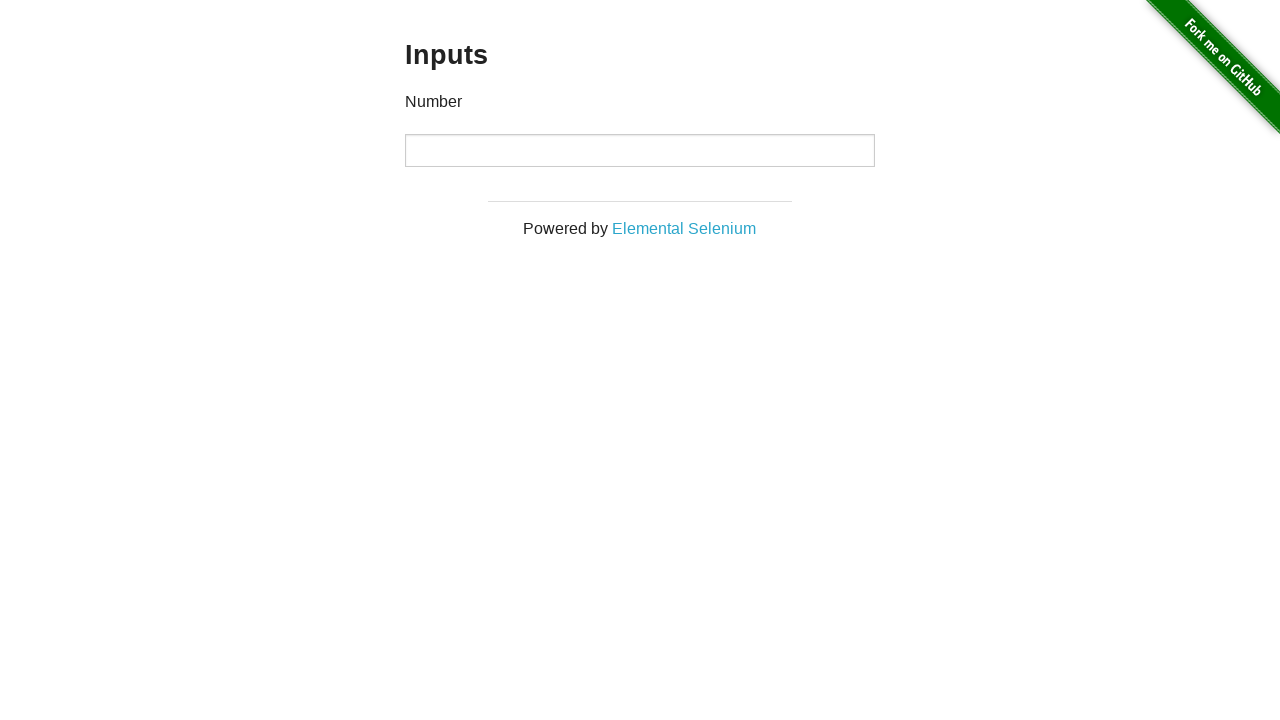

Verified URL contains 'the-internet.herokuapp.com' domain
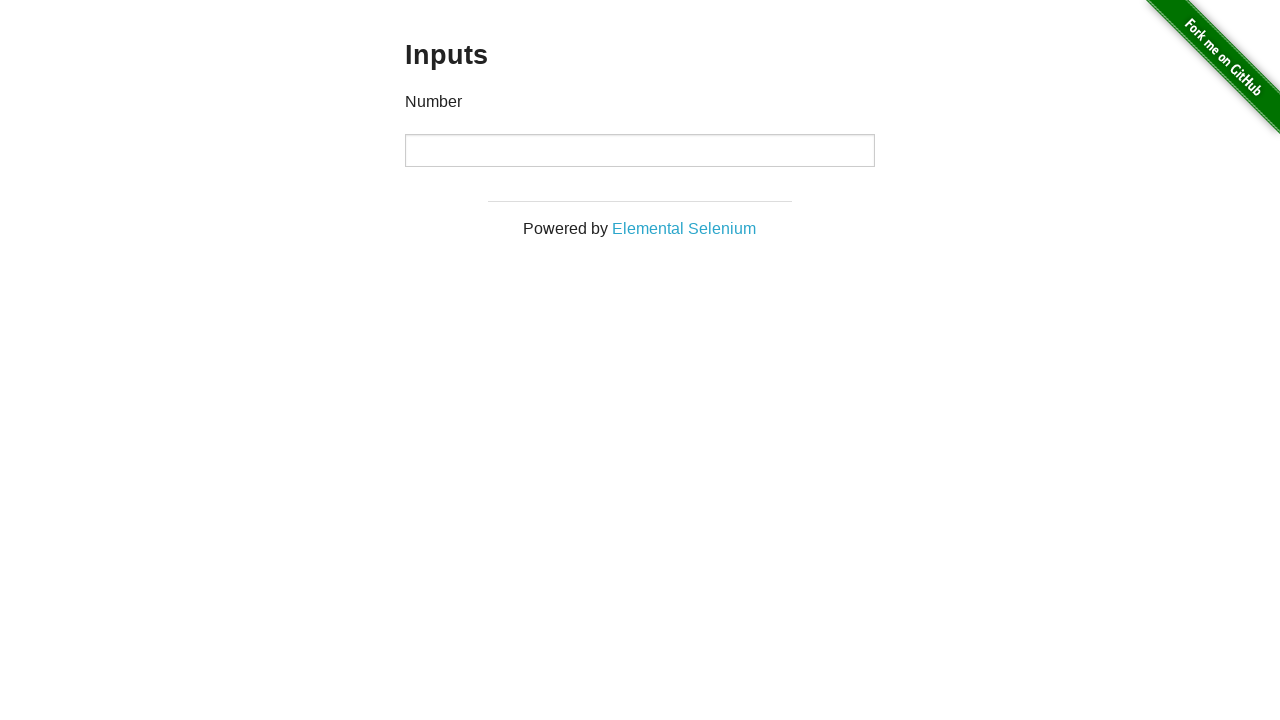

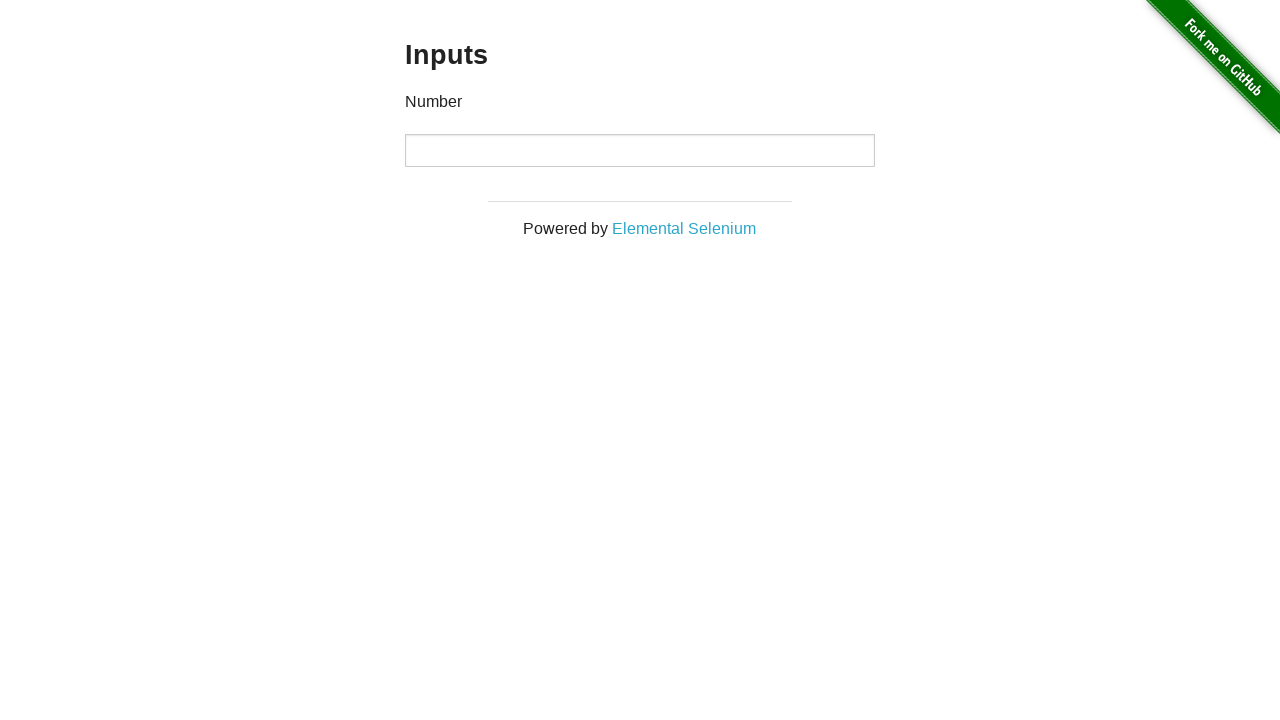